Tests checkbox functionality by navigating to the checkboxes demo page and clicking on checkbox elements to toggle their state

Starting URL: https://the-internet.herokuapp.com/

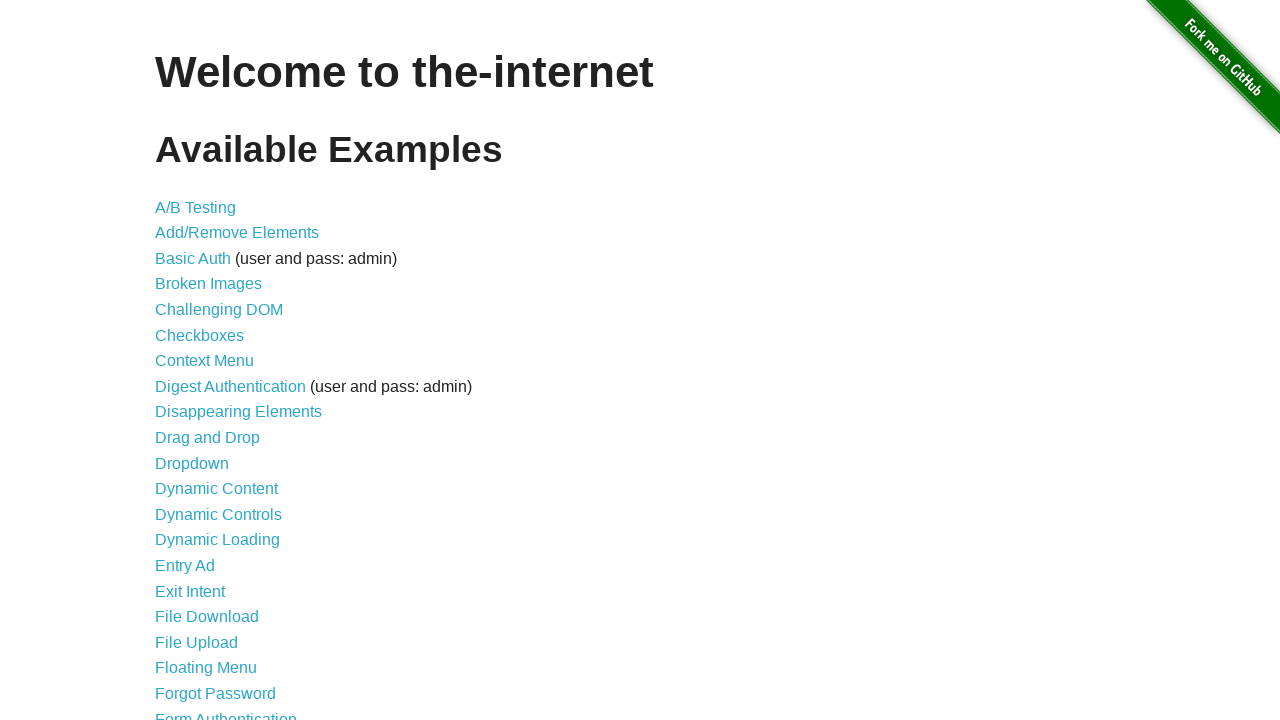

Clicked the Checkboxes link from the main page at (200, 335) on a[href='/checkboxes']
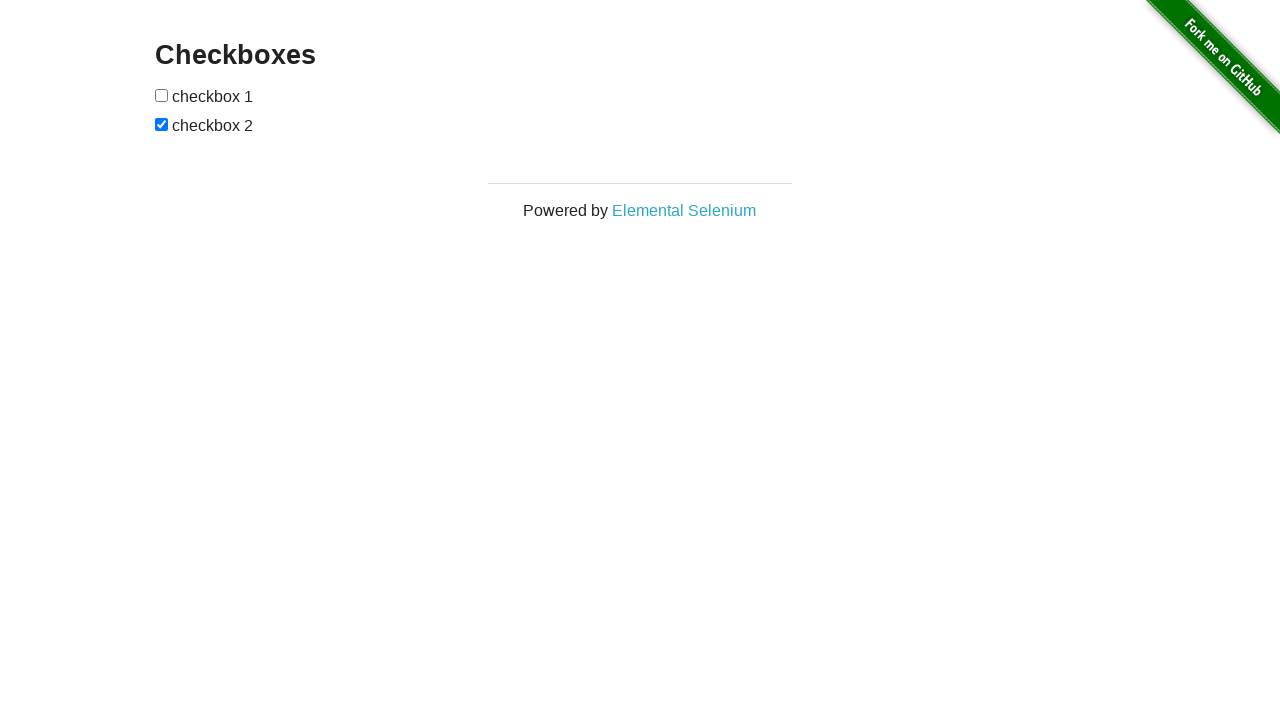

Checkboxes page loaded and #checkboxes element is visible
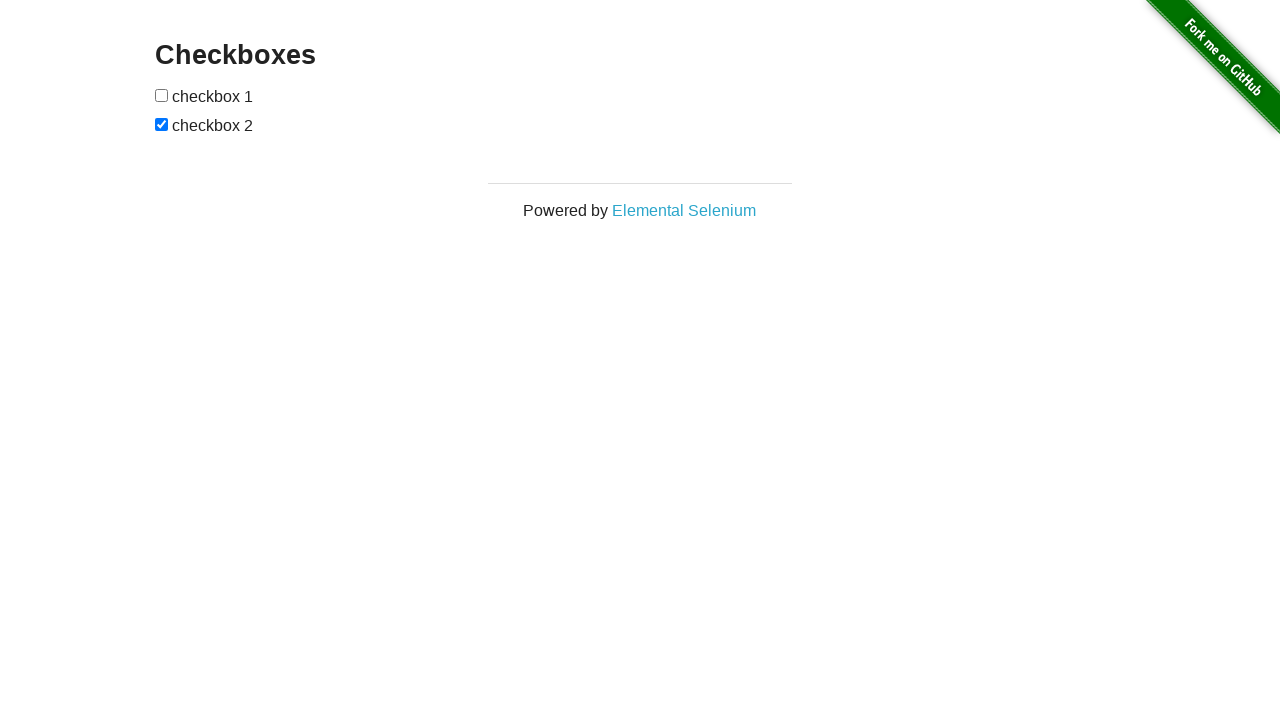

Clicked the first checkbox to toggle its state at (162, 95) on #checkboxes input:nth-child(1)
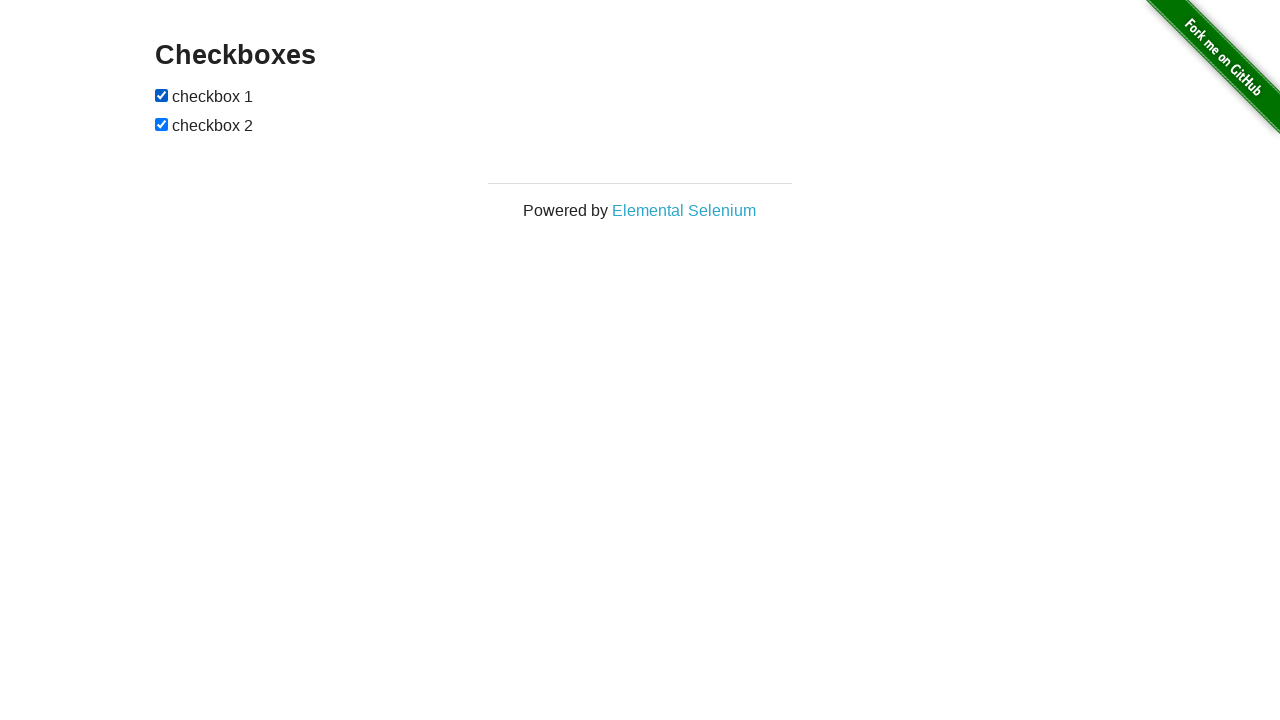

Clicked the second checkbox to toggle its state at (162, 124) on #checkboxes input:nth-child(3)
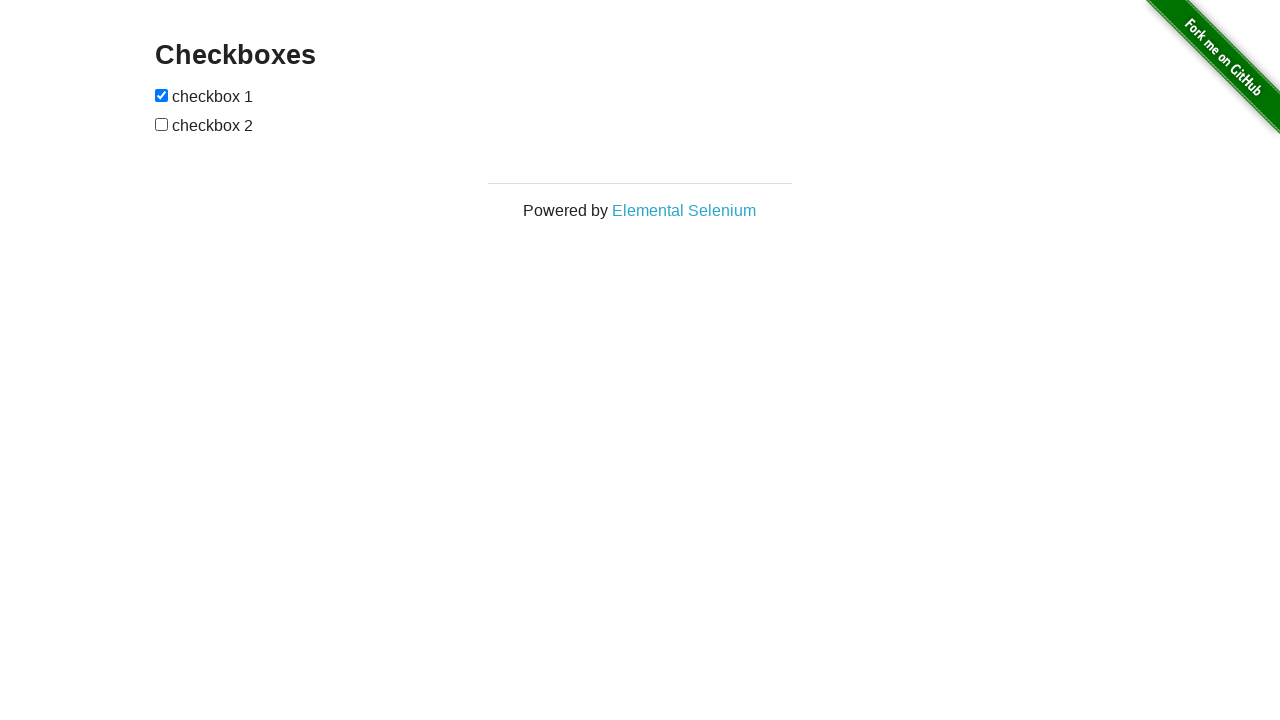

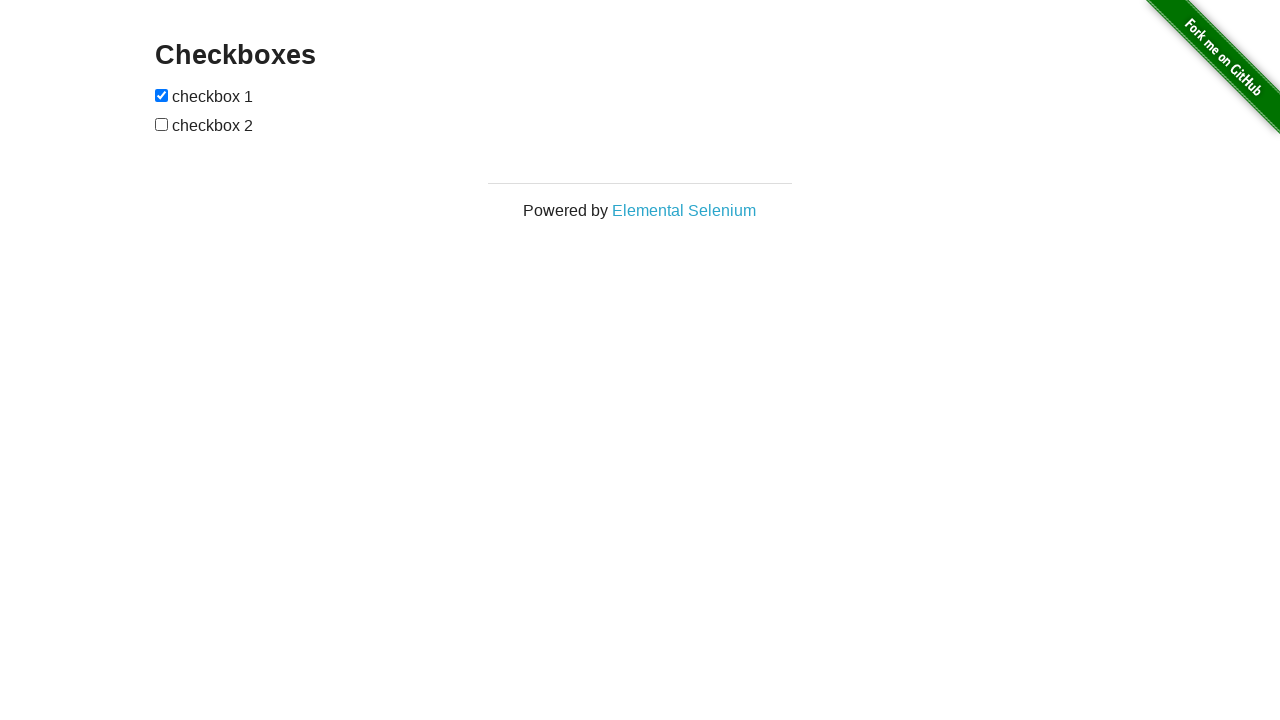